Tests a registration form by filling in first name, last name, and email fields, then submitting the form and verifying successful registration message

Starting URL: http://suninjuly.github.io/registration1.html

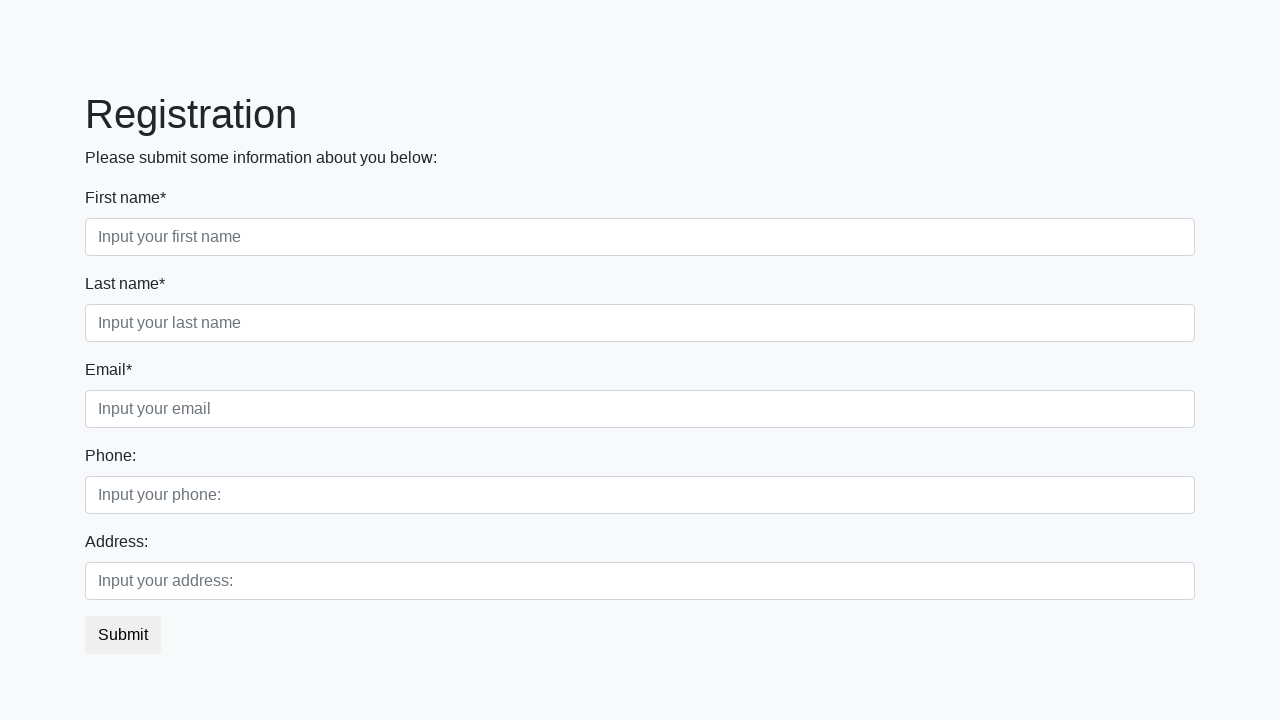

Filled first name field with 'Ivan' on input[placeholder='Input your first name']
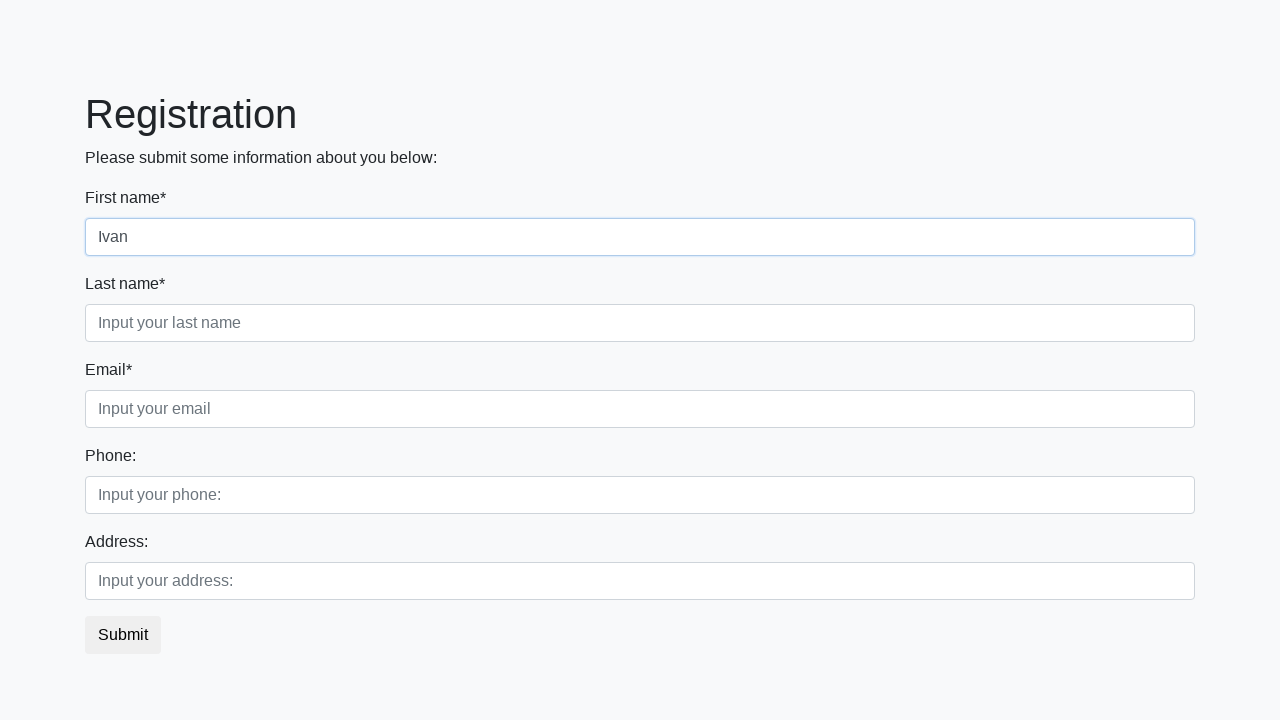

Filled last name field with 'Petrov' on input[placeholder='Input your last name']
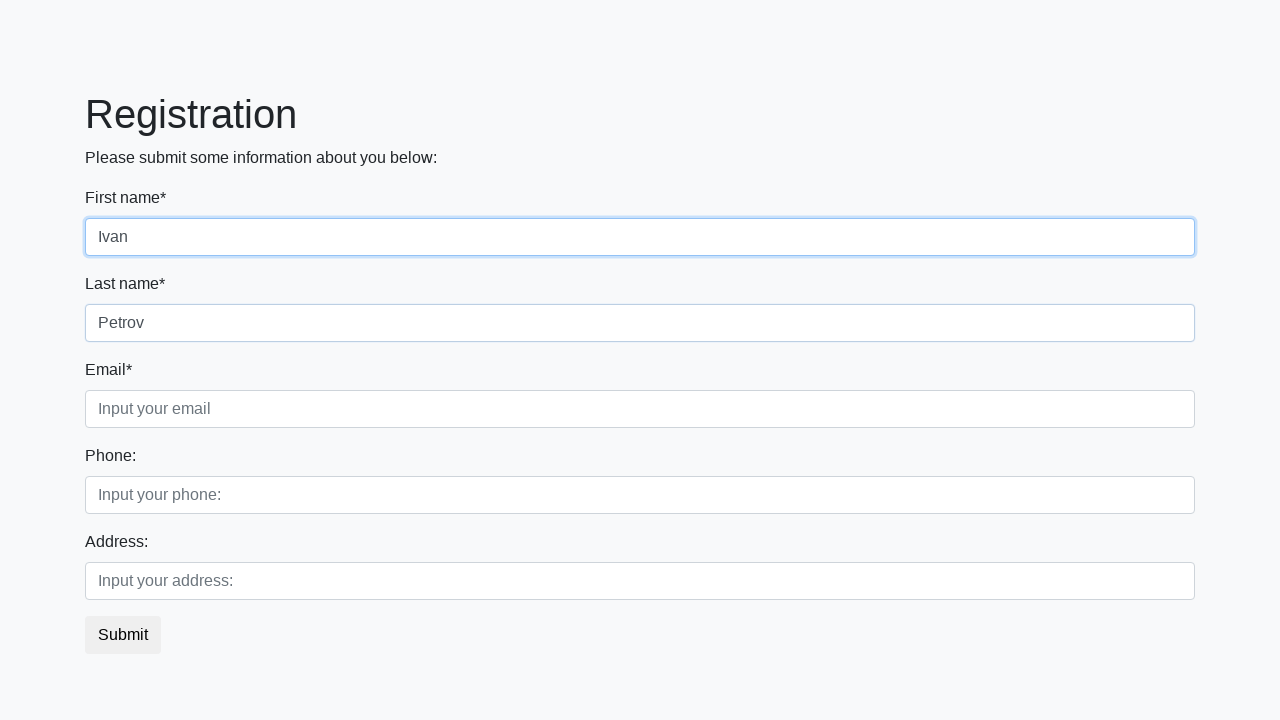

Filled email field with 'asd@asd.ru' on input[placeholder='Input your email']
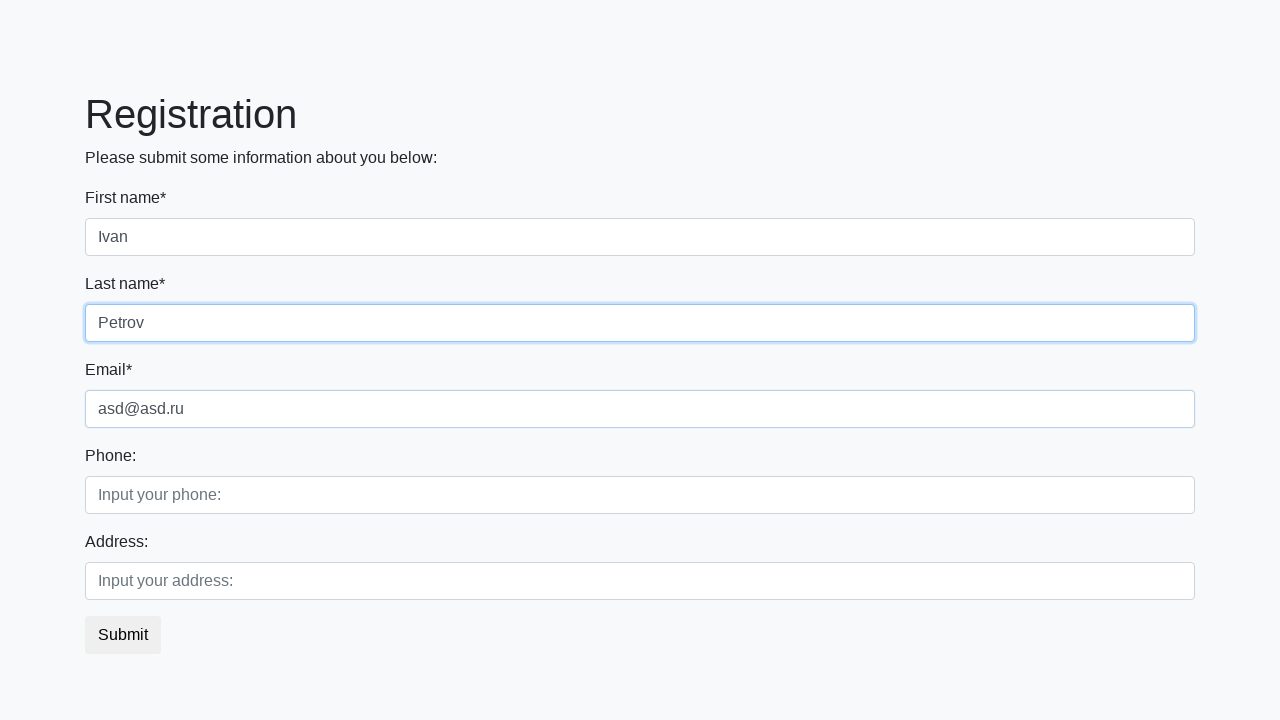

Clicked submit button to register at (123, 635) on button.btn
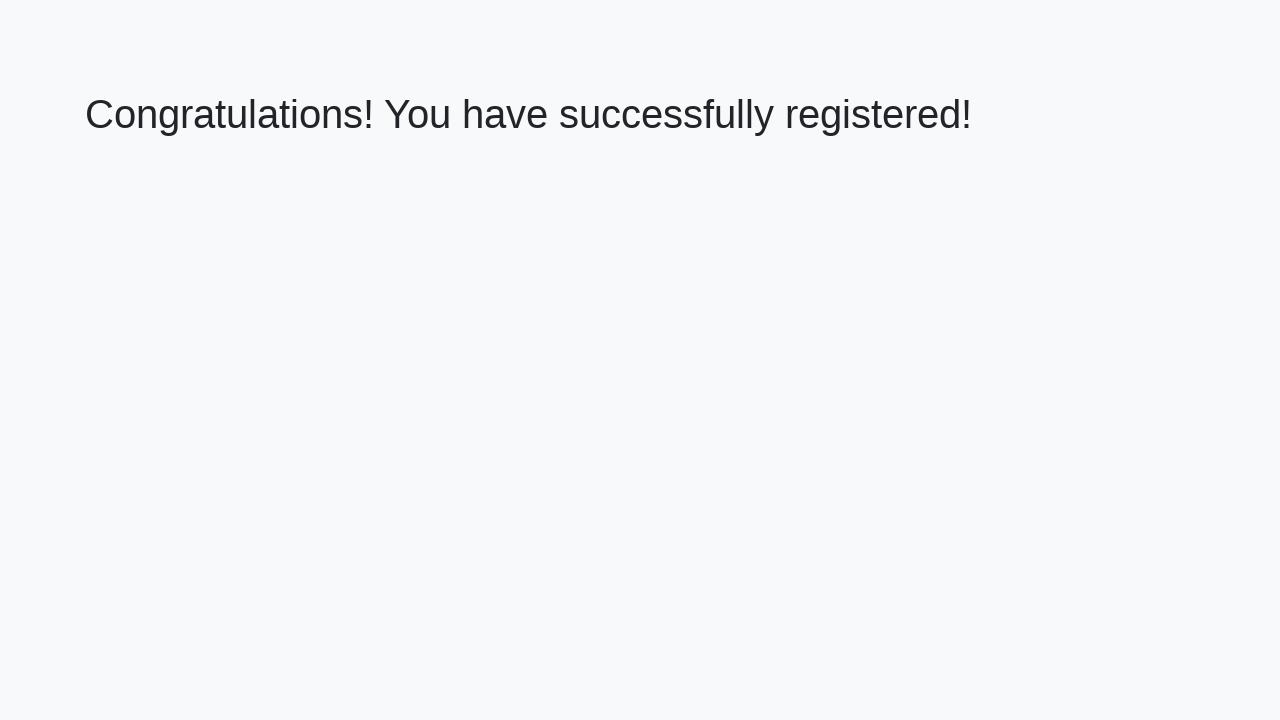

Registration confirmation page loaded
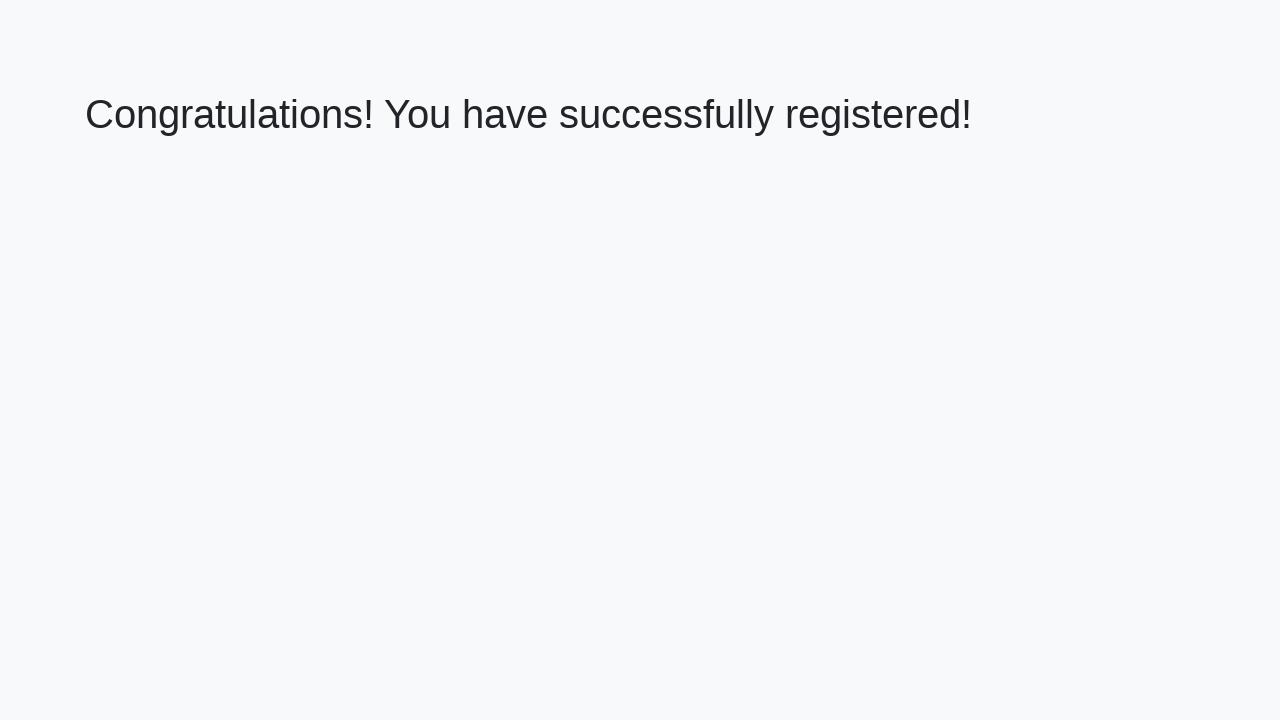

Retrieved success message: 'Congratulations! You have successfully registered!'
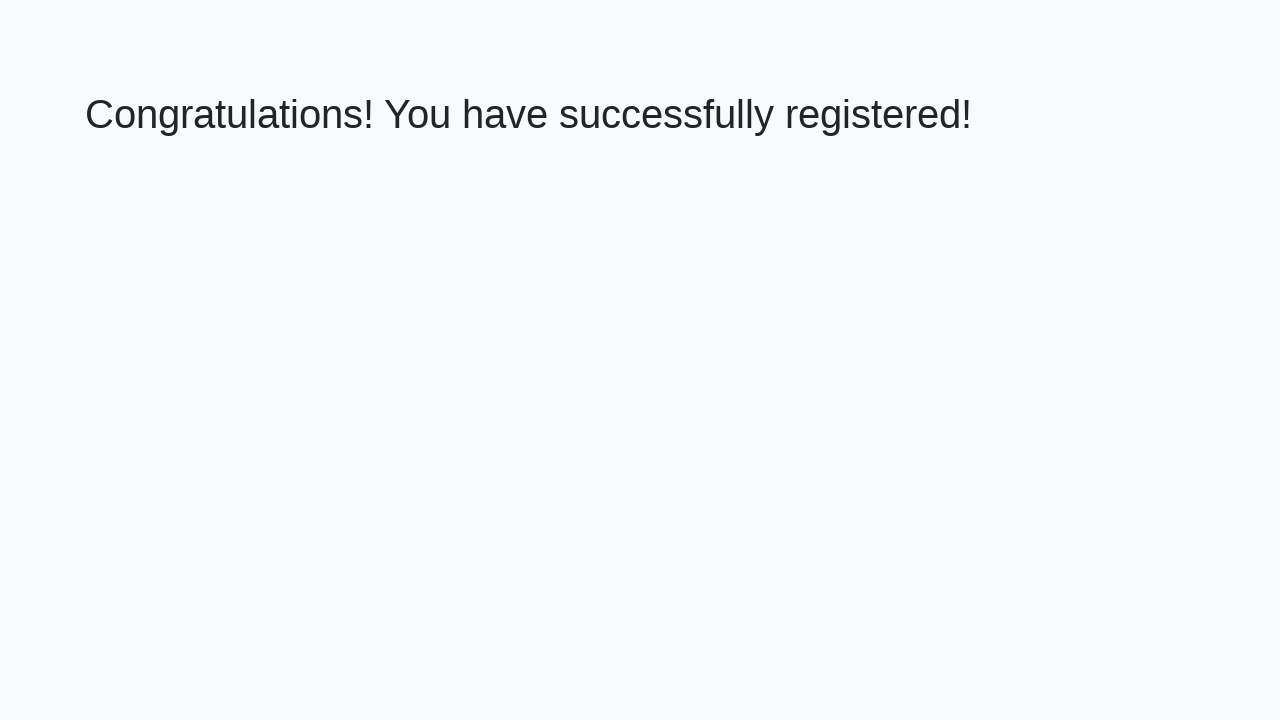

Verified successful registration message
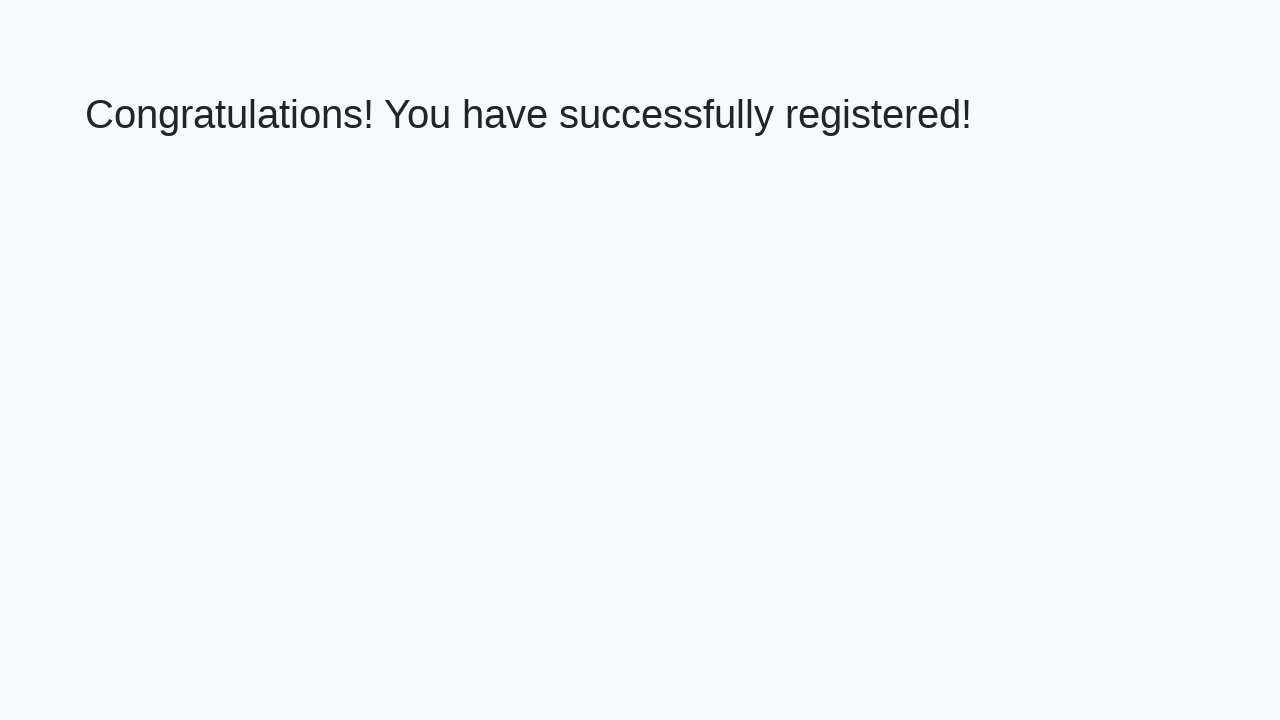

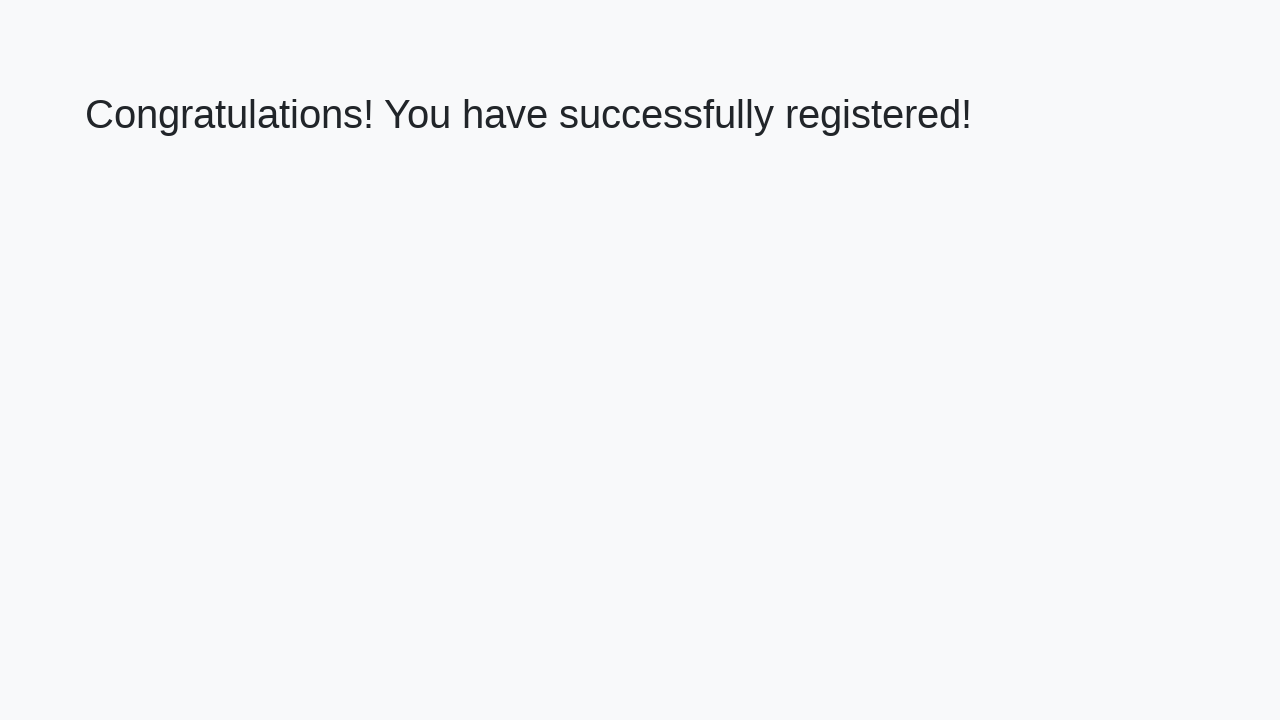